Tests window switching functionality by clicking a link to open a new window, switching to it to verify content, then switching back to the parent window

Starting URL: https://the-internet.herokuapp.com/

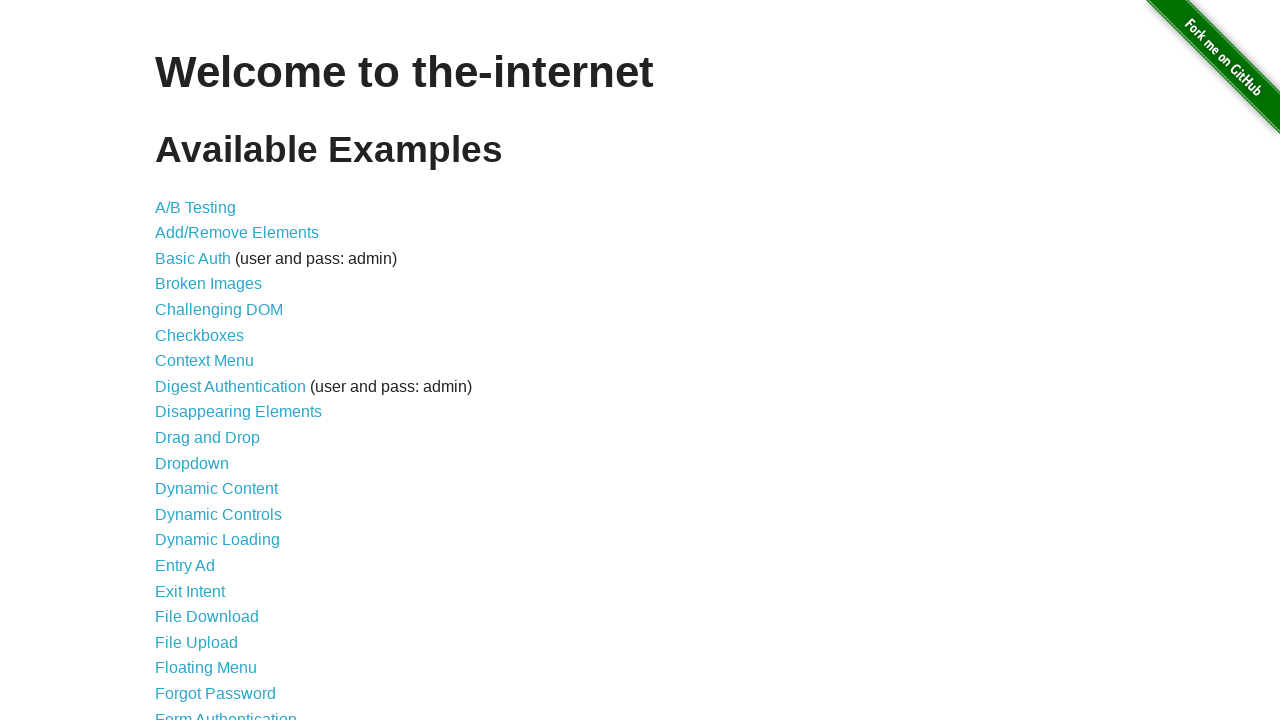

Scrolled 'Multiple Windows' link into view
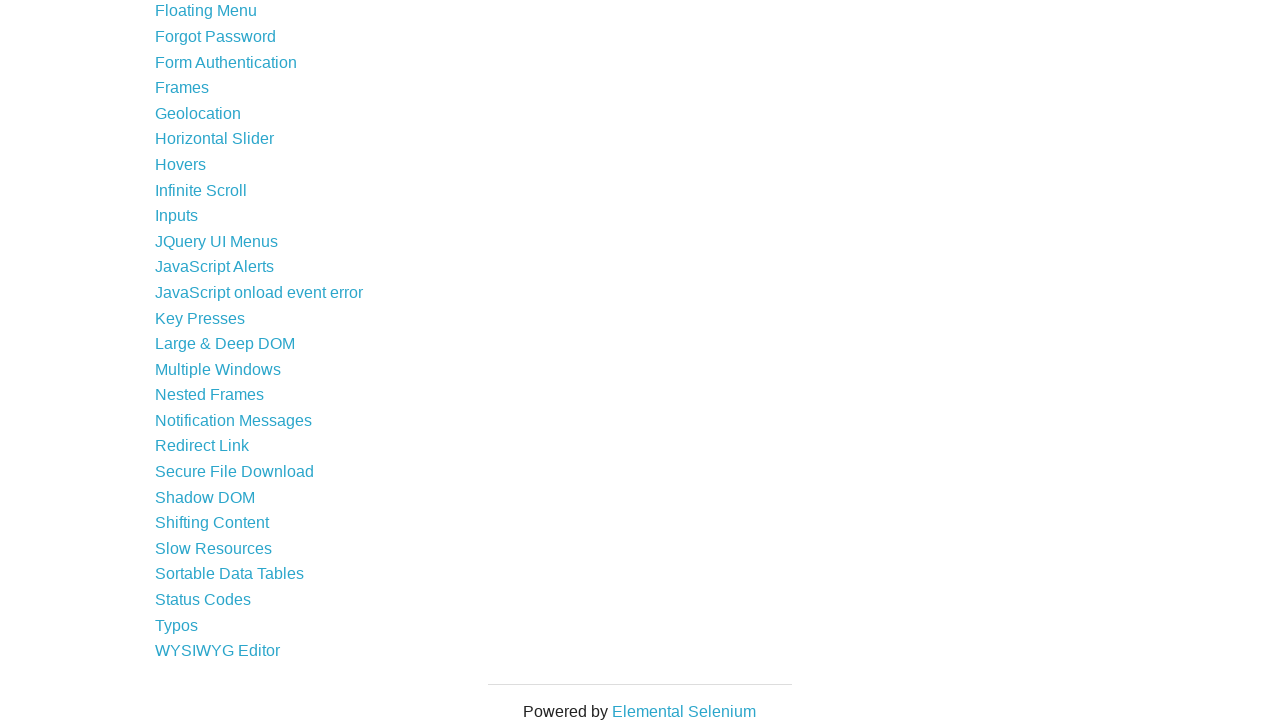

Clicked 'Multiple Windows' link to navigate to window switching page at (218, 369) on a:has-text('Multiple Windows')
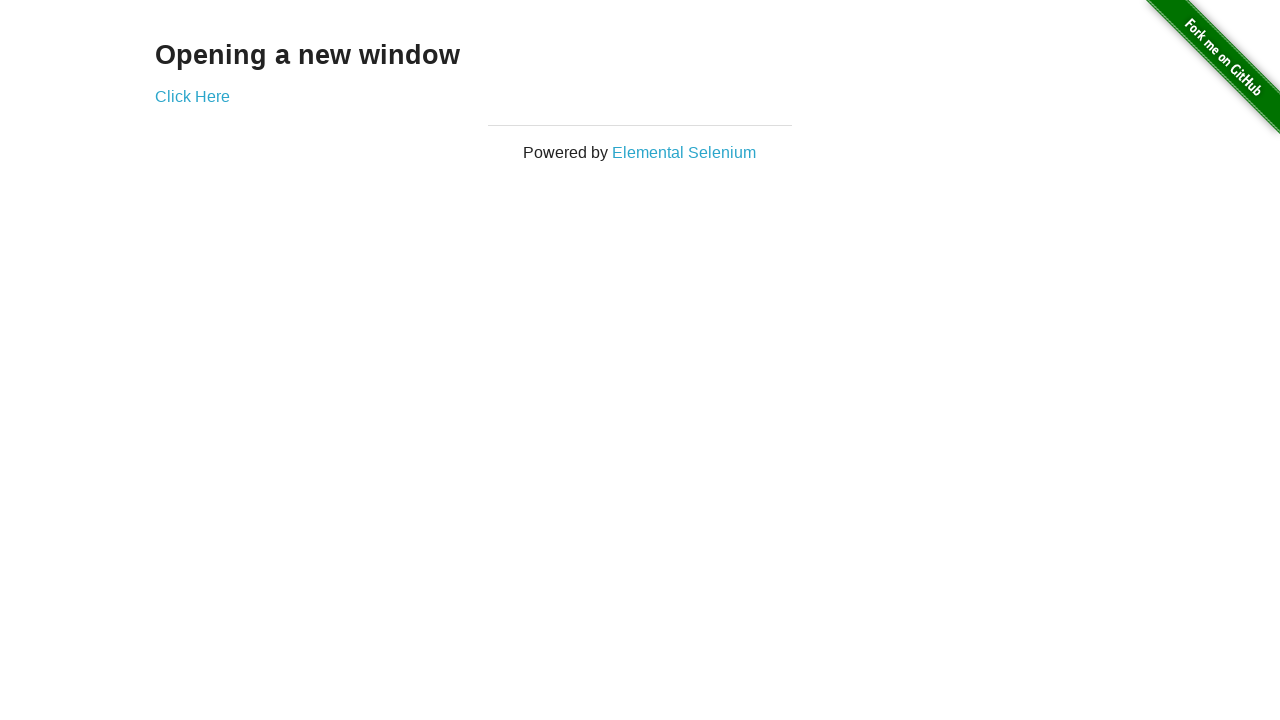

Clicked 'Click Here' link and new popup window opened at (192, 96) on a:has-text('Click Here')
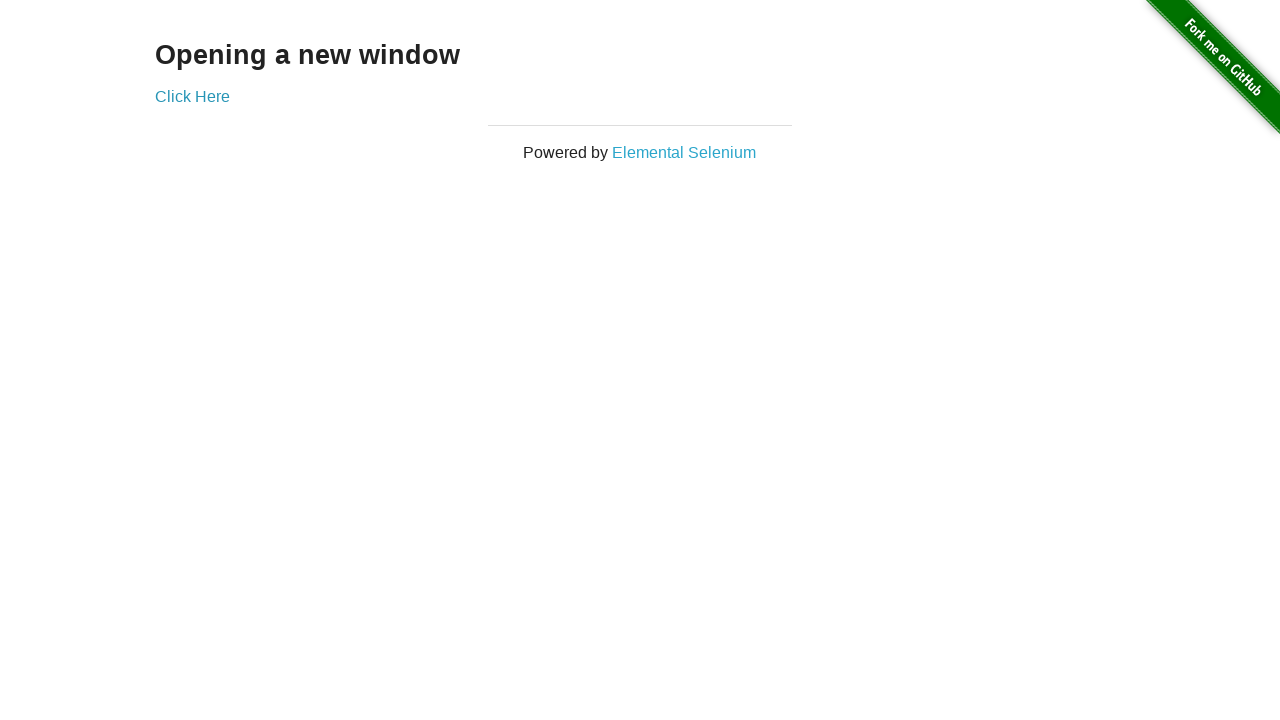

Retrieved text from child window: '
  New Window
'
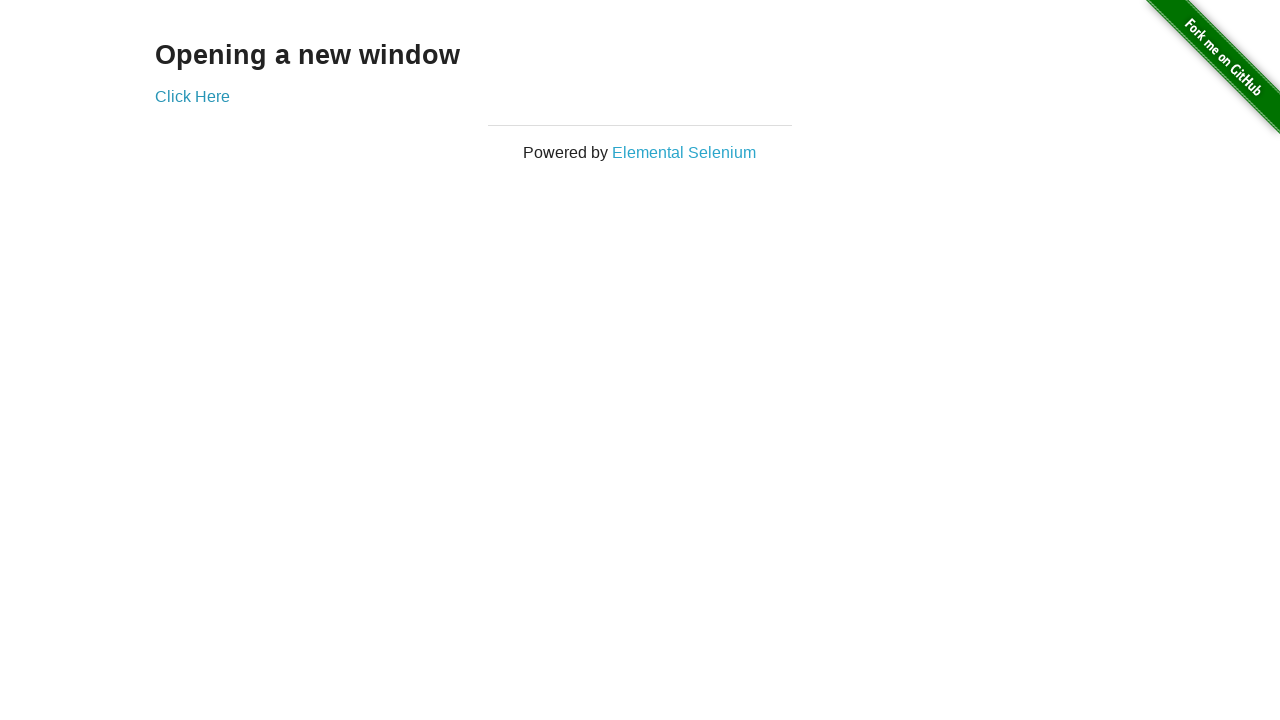

Retrieved text from parent window: 'Opening a new window'
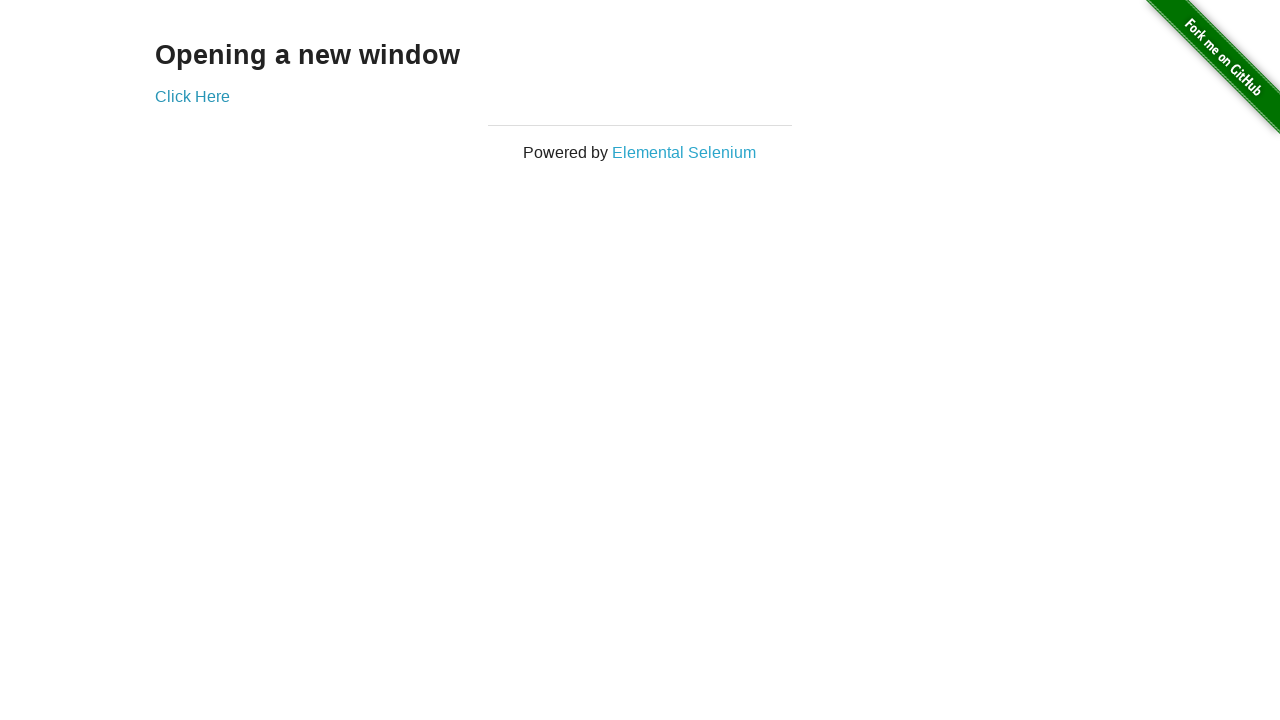

Closed child window and switched back to parent window
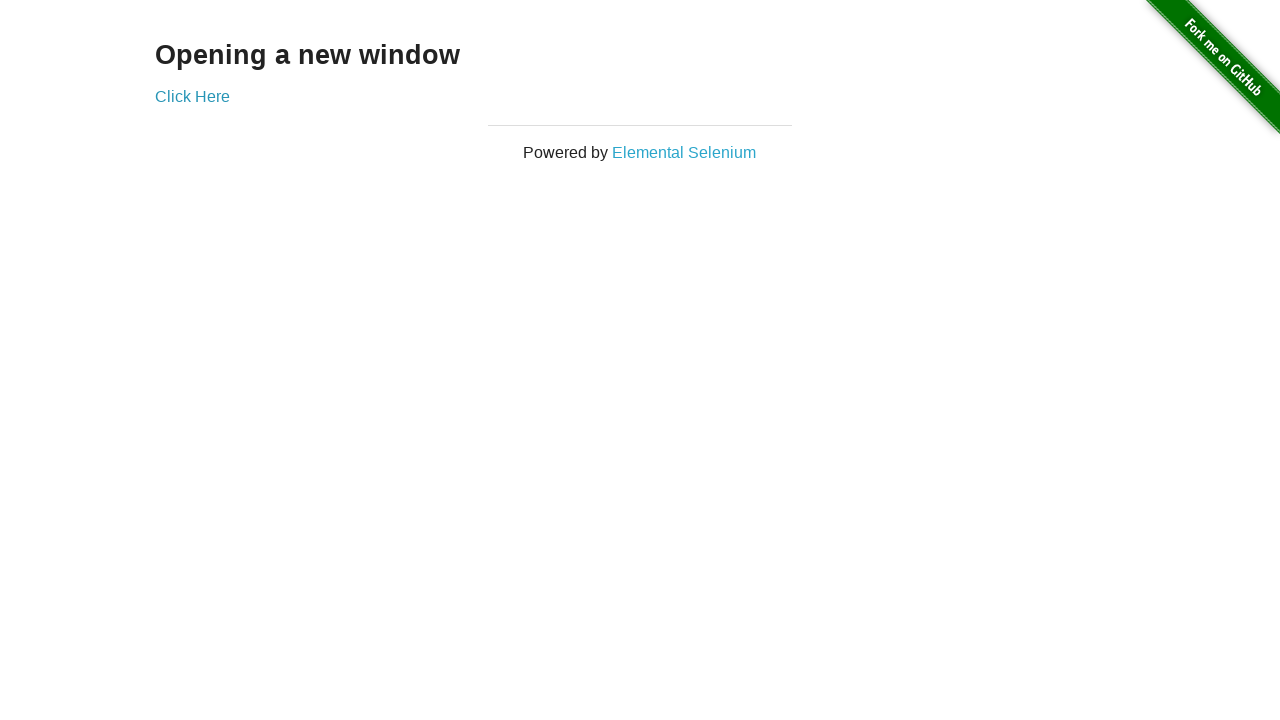

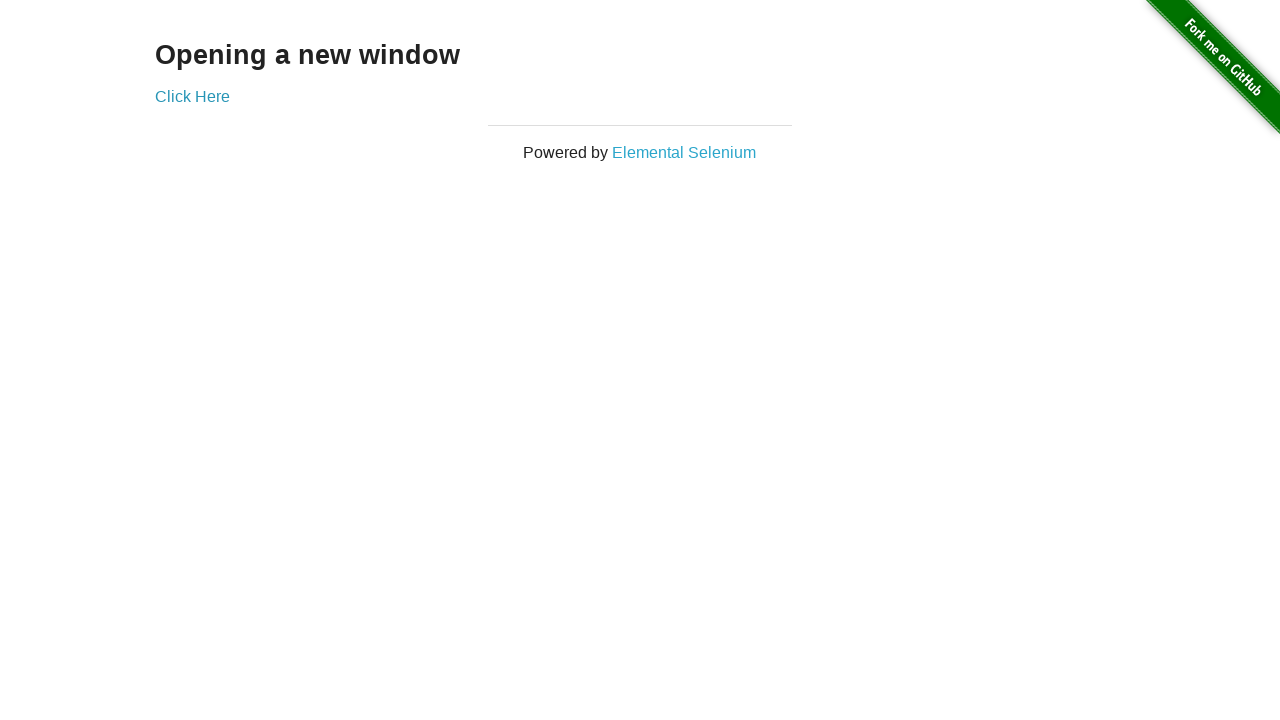